Waits for a price to reach $100, clicks a booking button, then solves a mathematical captcha and submits the answer

Starting URL: http://suninjuly.github.io/explicit_wait2.html

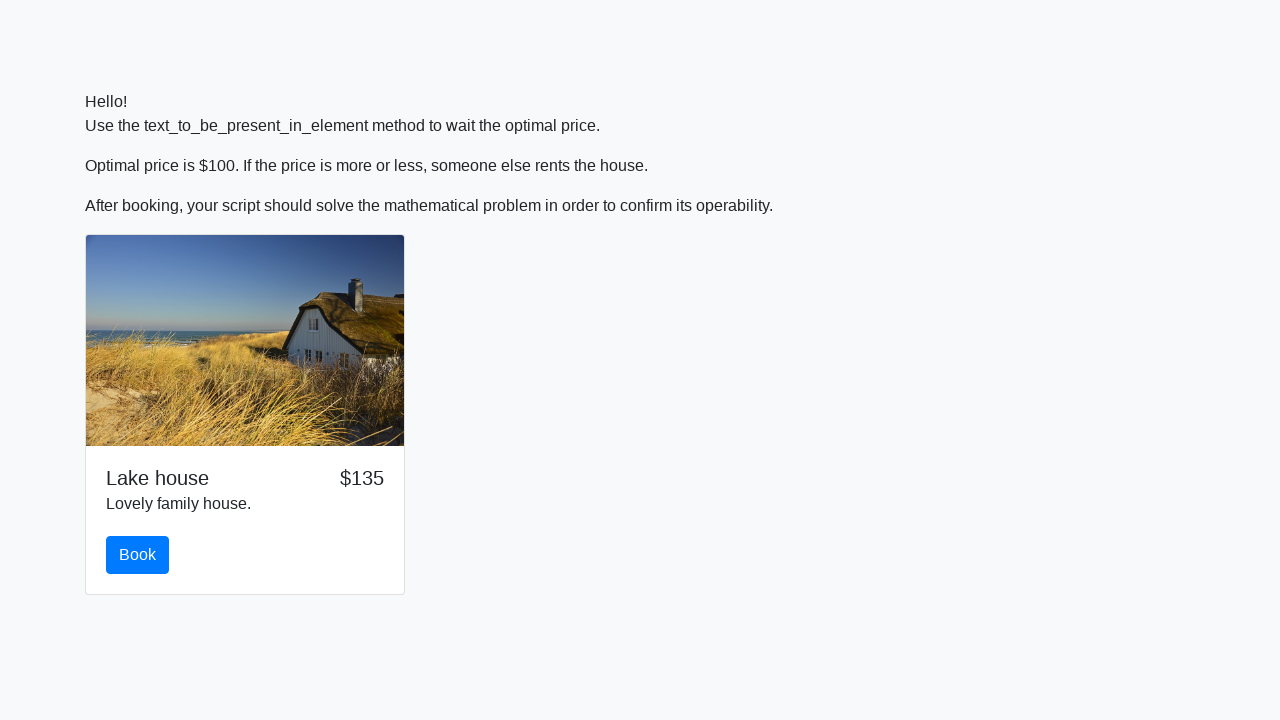

Waited for price to reach $100
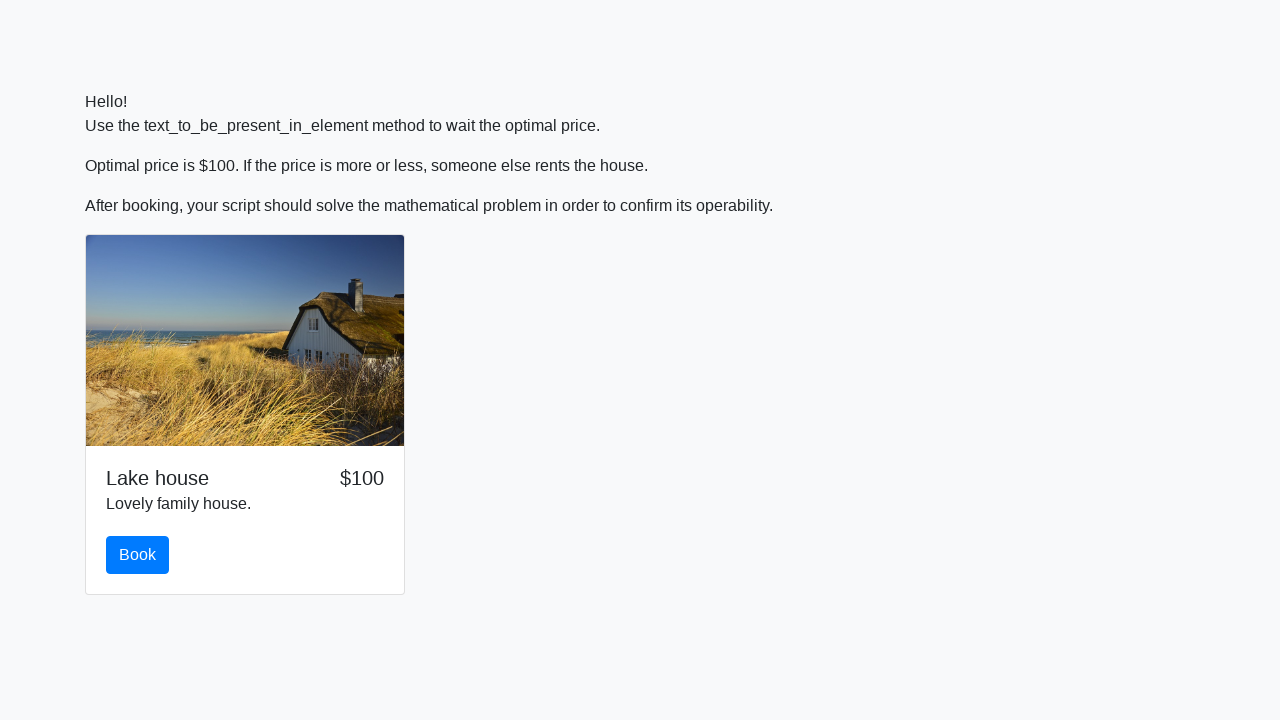

Clicked booking button at (138, 555) on #book
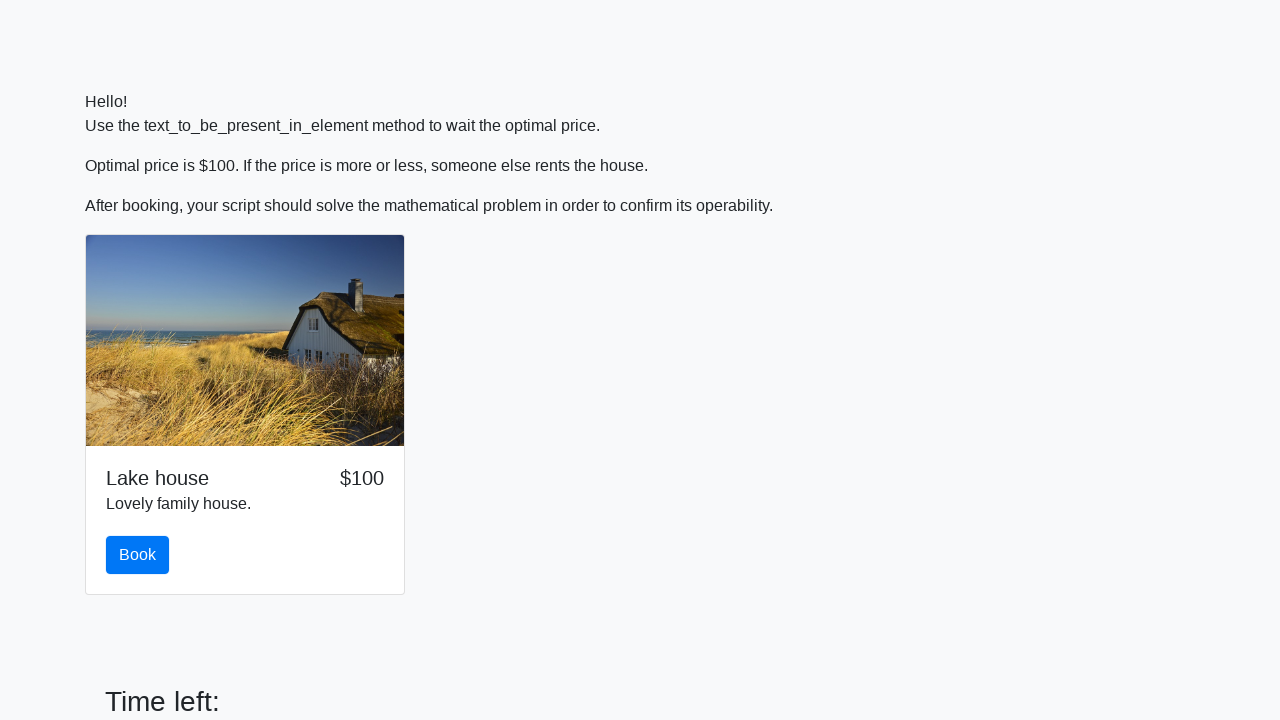

Scrolled to math problem input field
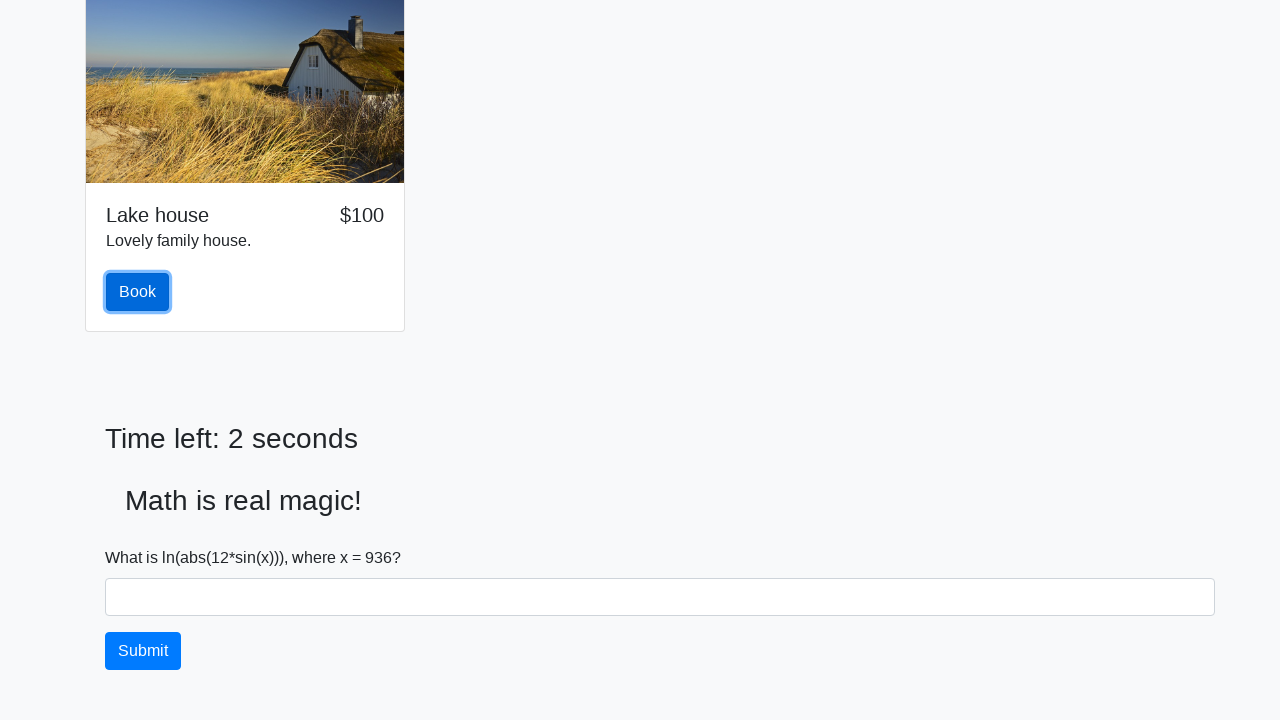

Retrieved math problem value: 936
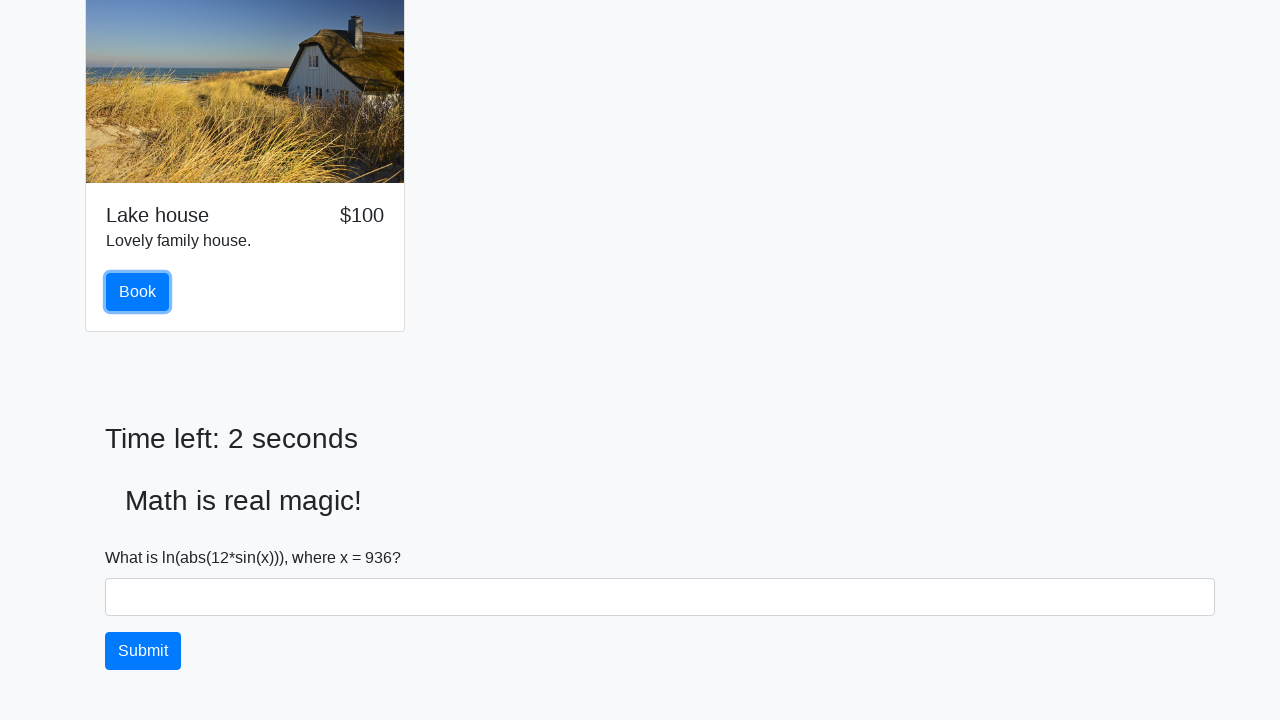

Calculated answer: 0.8418326687419375
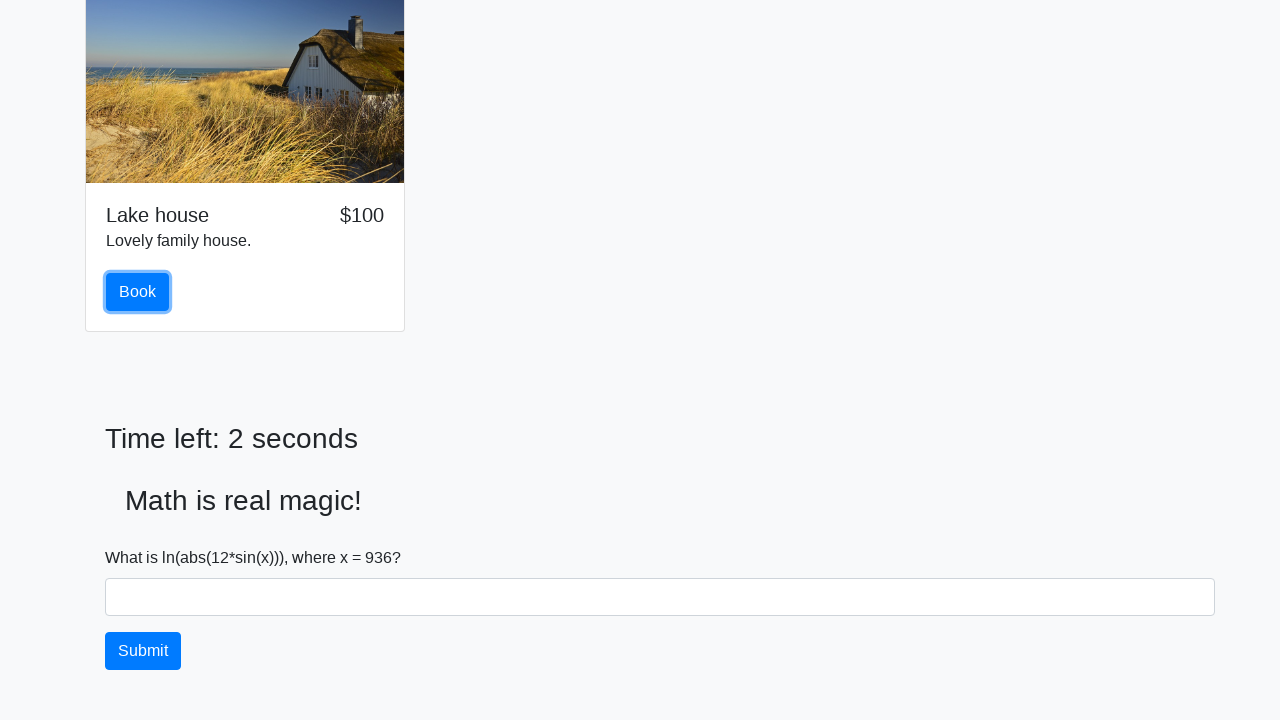

Filled answer field with calculated result on #answer
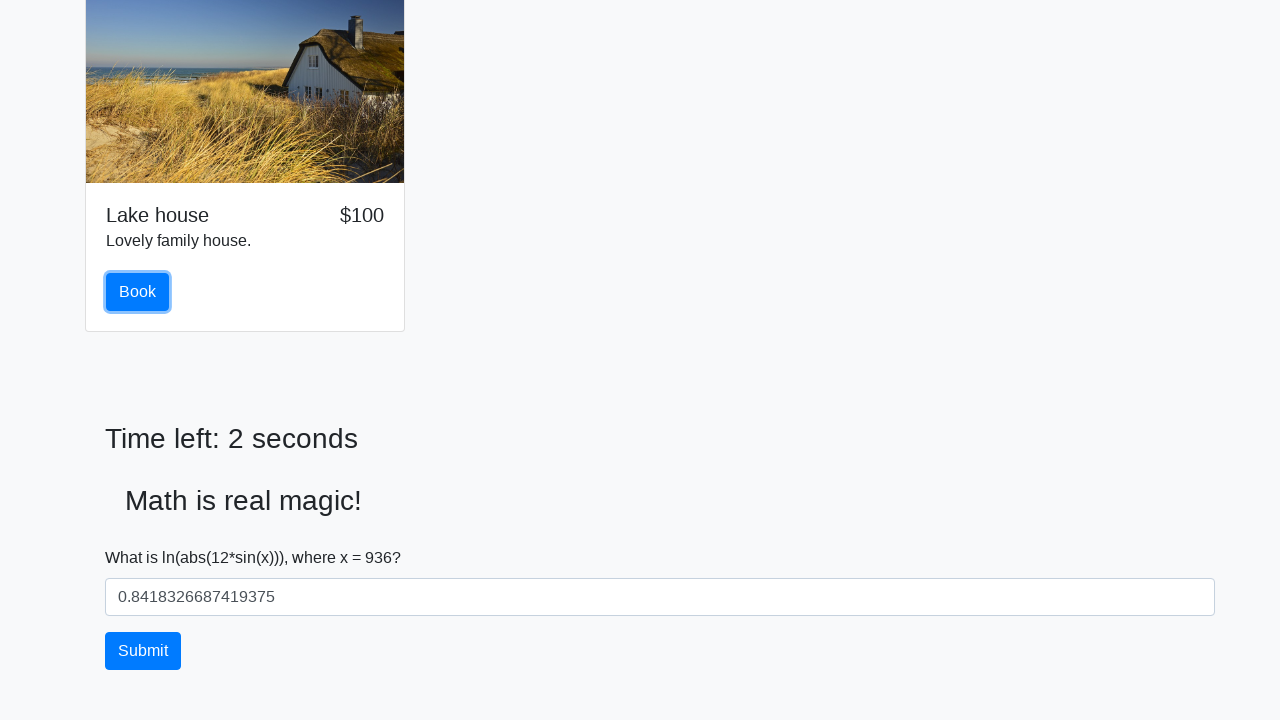

Clicked submit button to solve captcha at (143, 651) on #solve
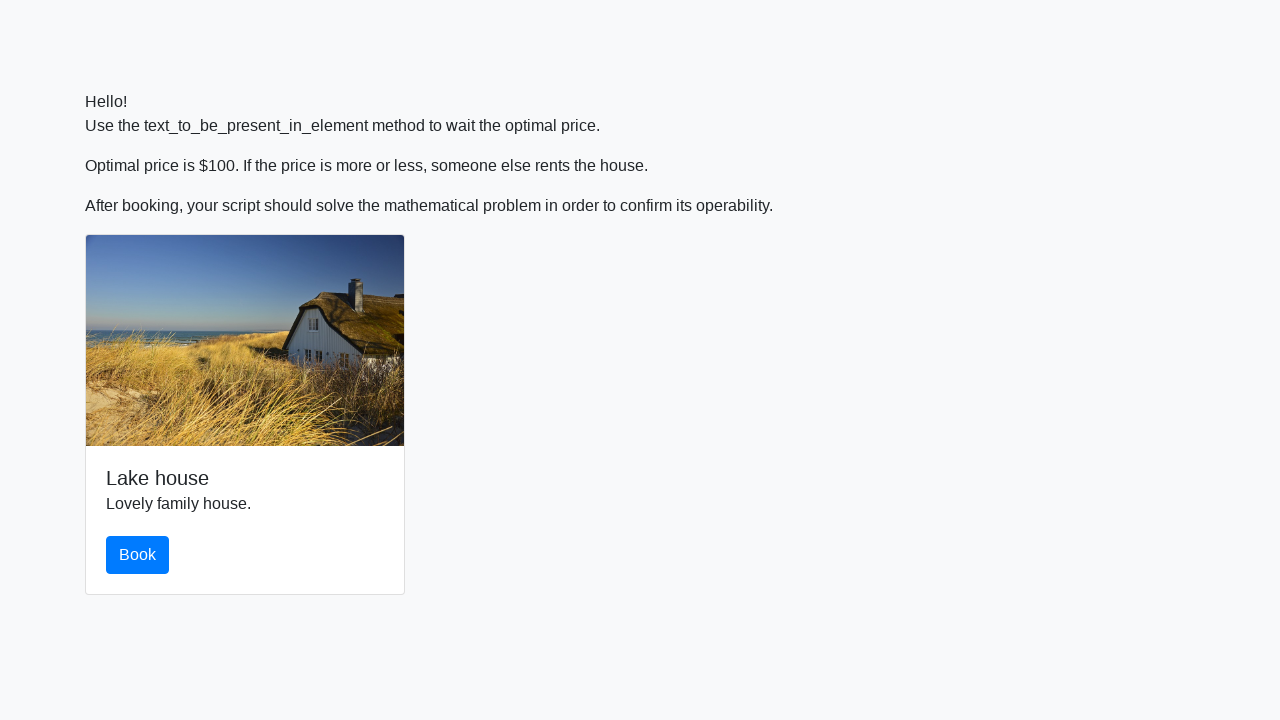

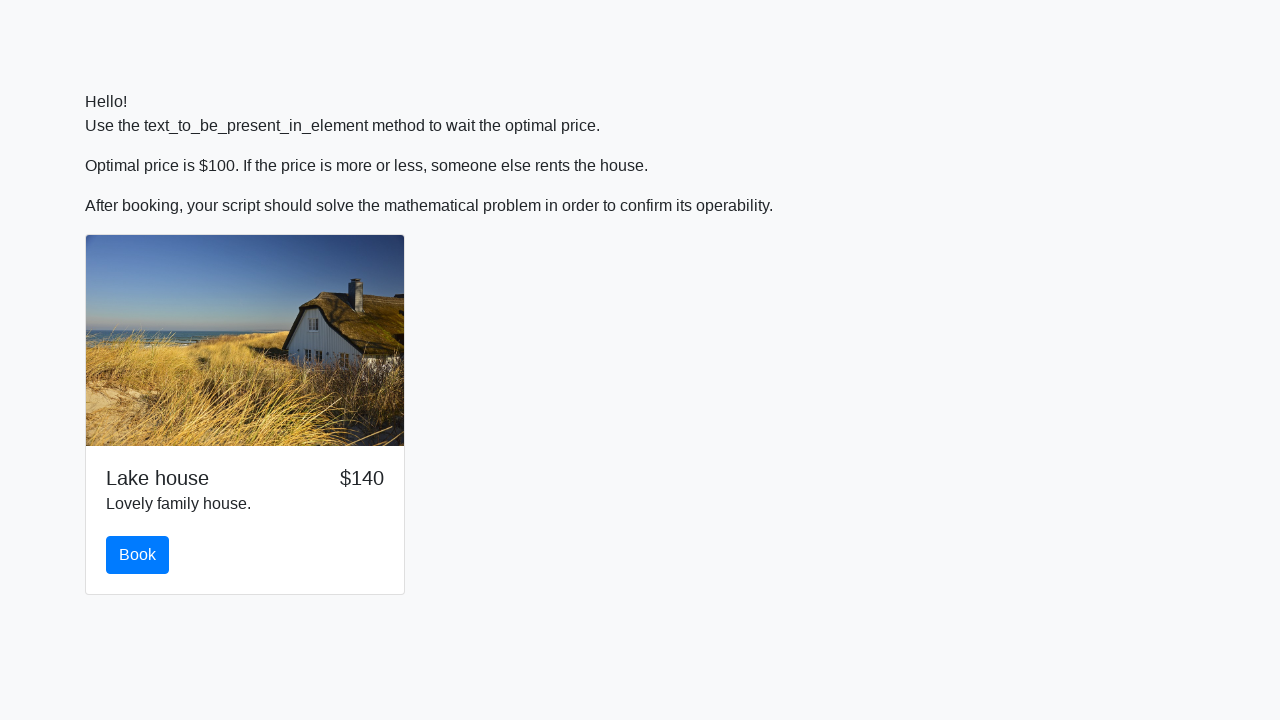